Tests e-commerce checkout flow by adding specific grocery items (Cucumber, Brocolli, Beetroot, Tomato) to cart, proceeding to checkout, and applying a promo code to verify discount functionality.

Starting URL: https://rahulshettyacademy.com/seleniumPractise/#/

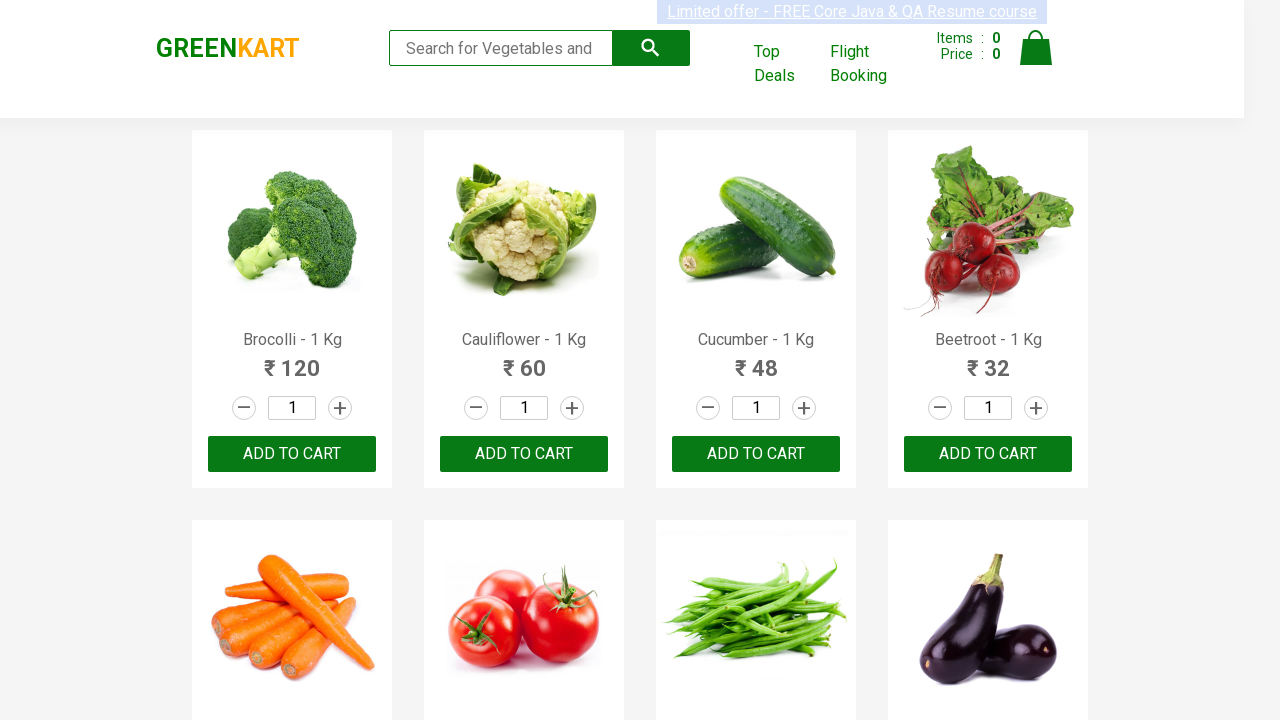

Waited for products to load on the e-commerce page
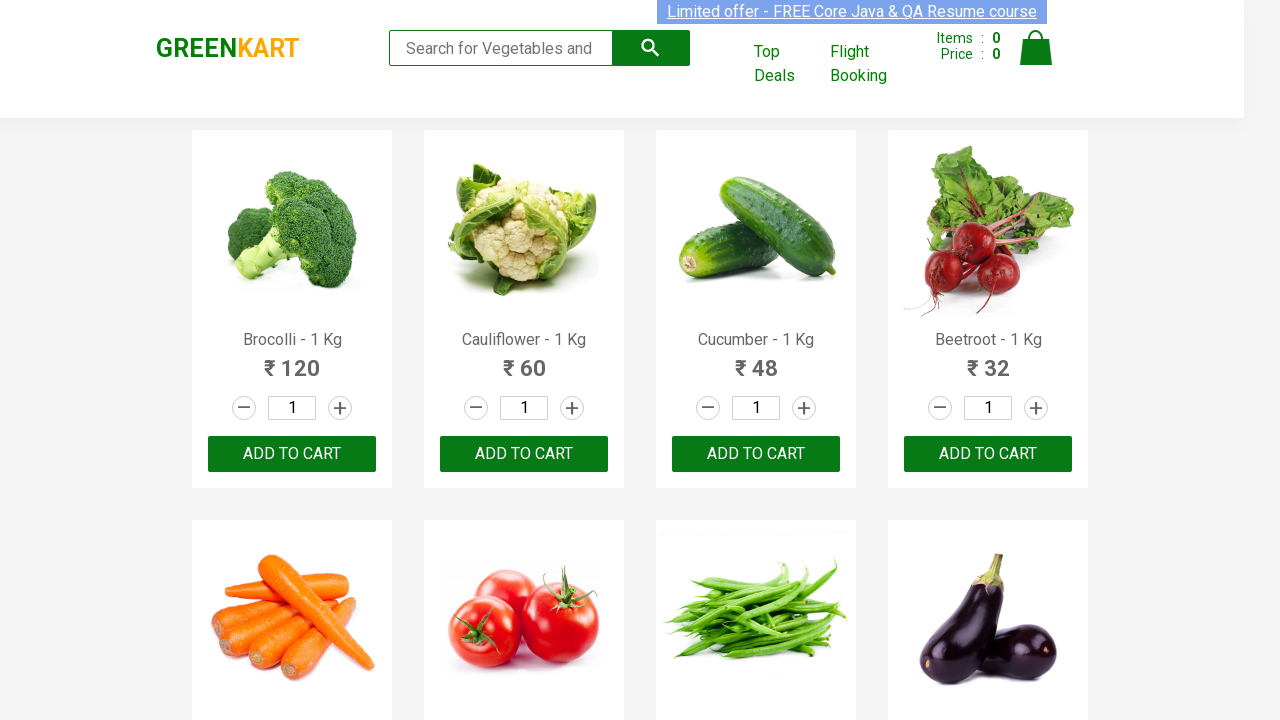

Retrieved all product elements from the page
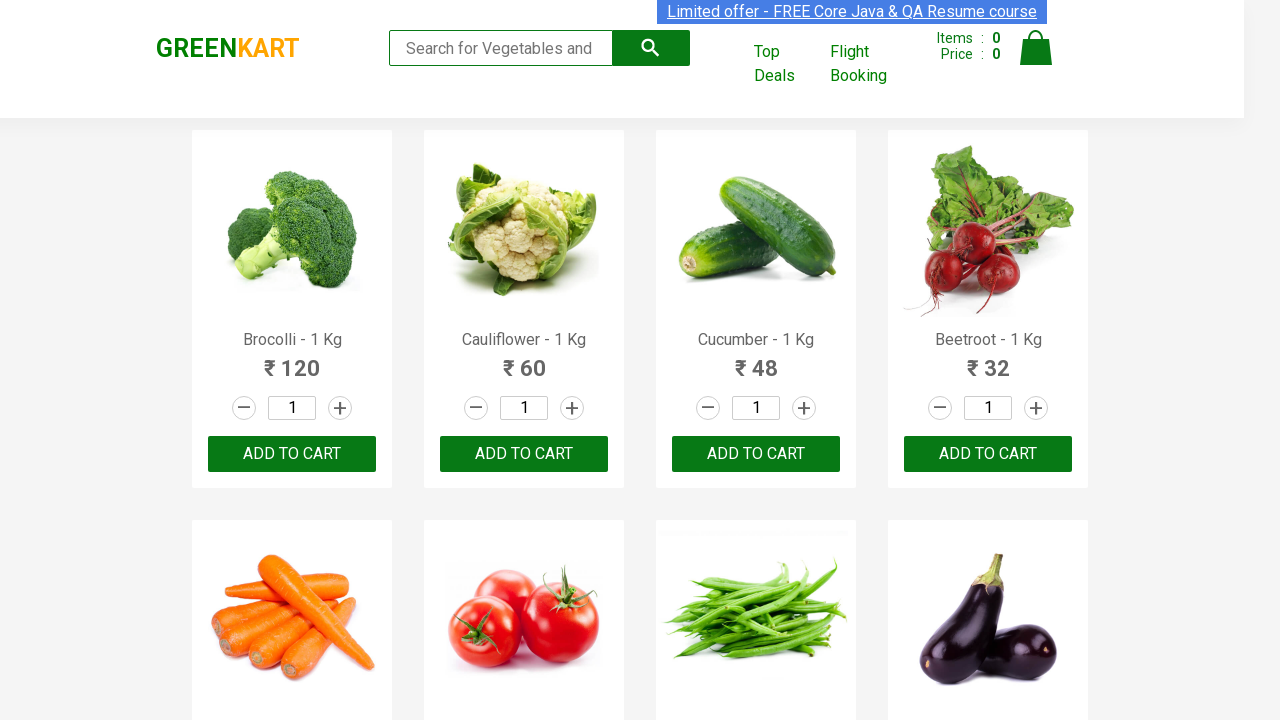

Added Brocolli to cart at (292, 454) on div.product-action button >> nth=0
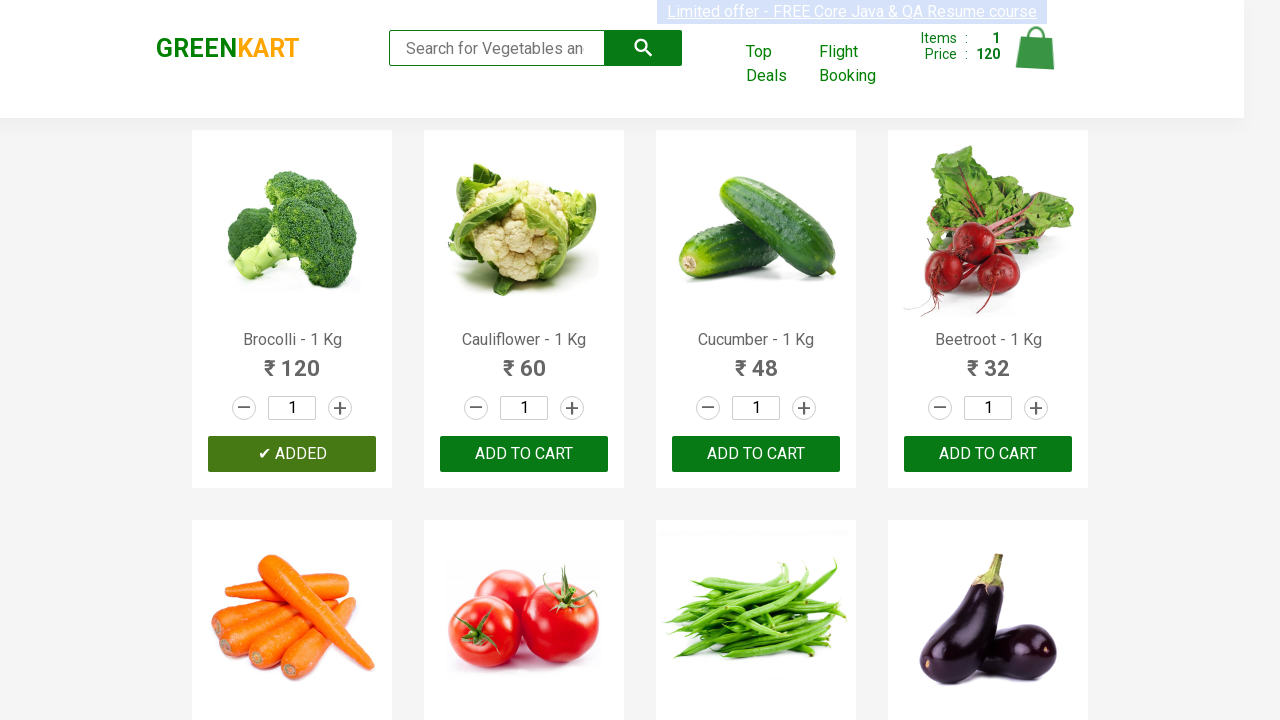

Added Cucumber to cart at (756, 454) on div.product-action button >> nth=2
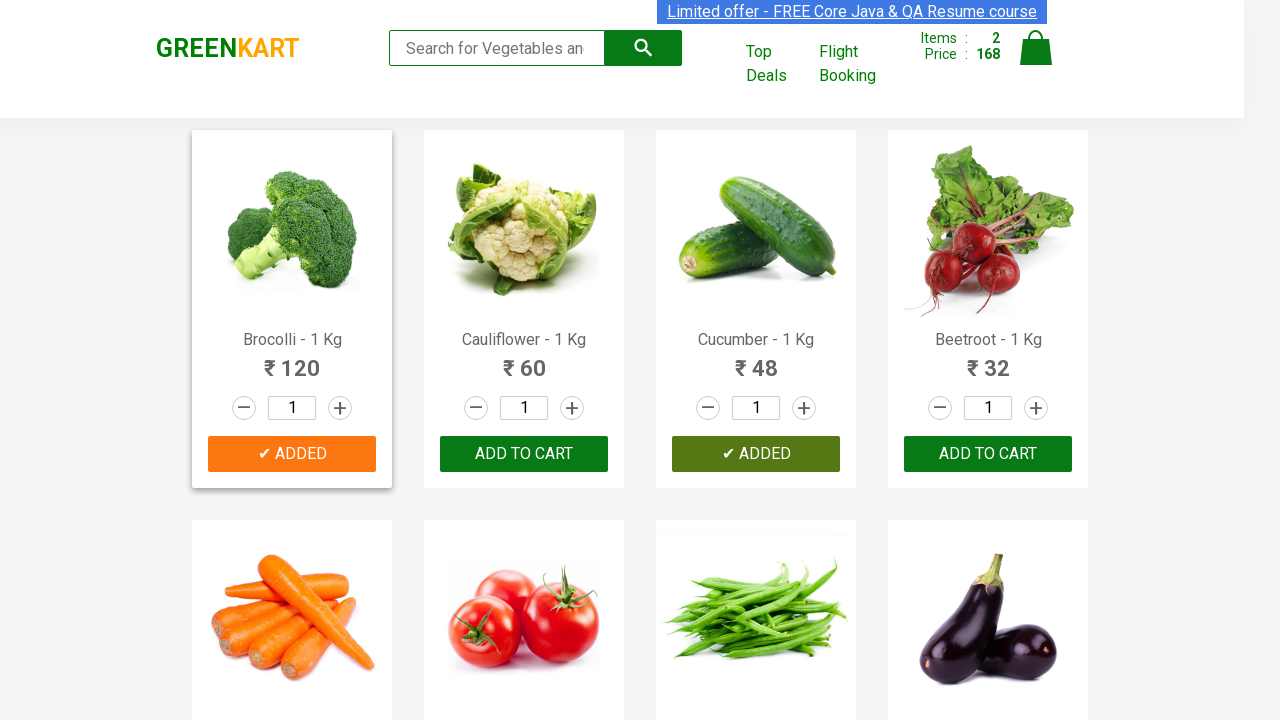

Added Beetroot to cart at (988, 454) on div.product-action button >> nth=3
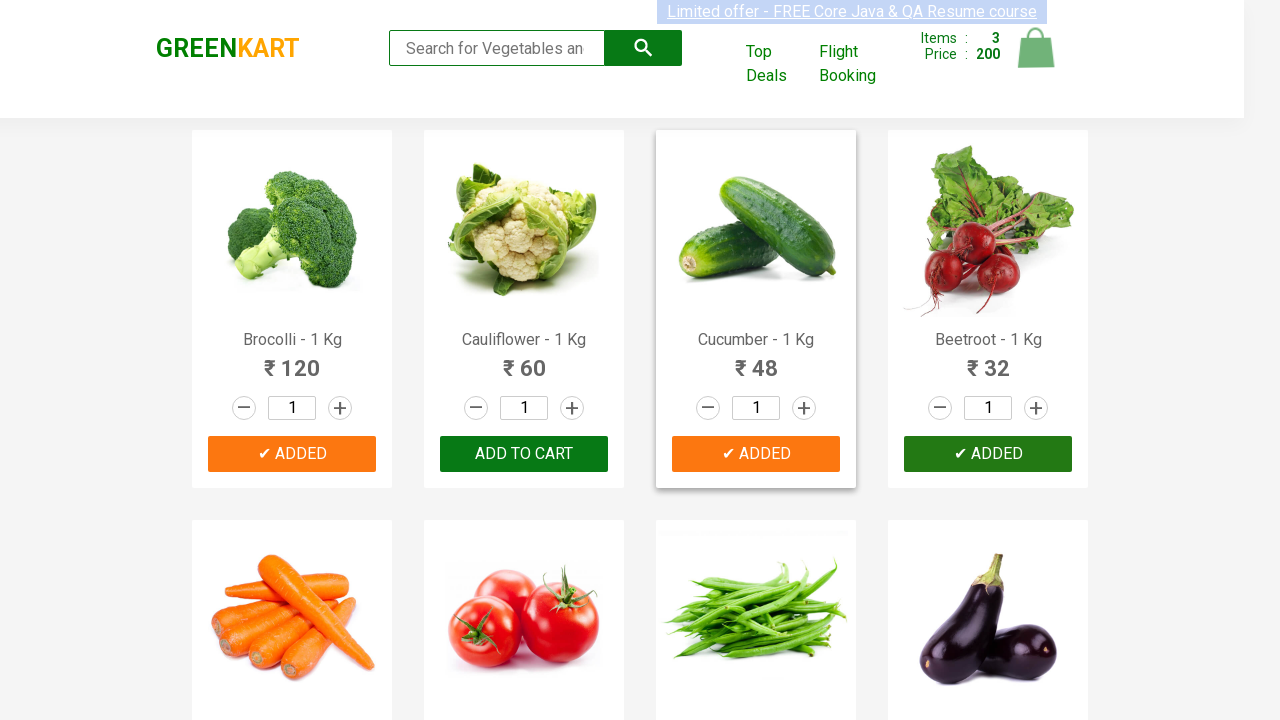

Added Tomato to cart at (524, 360) on div.product-action button >> nth=5
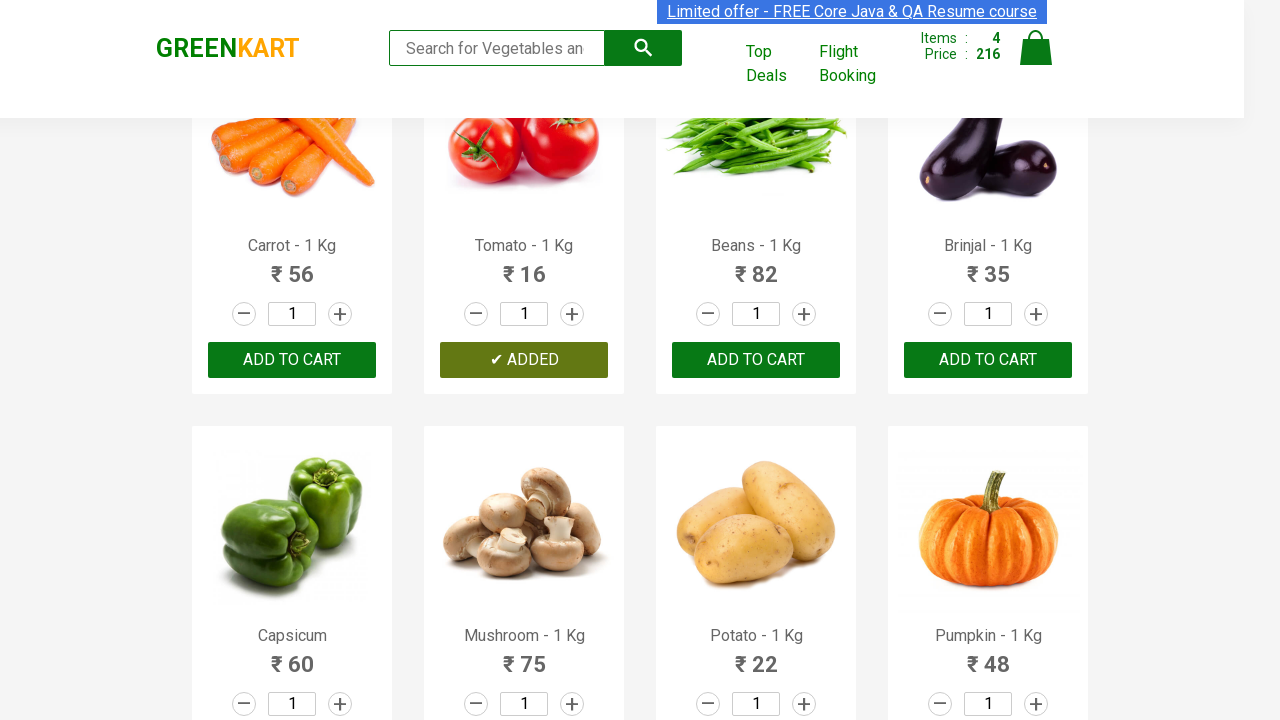

Clicked on cart icon to open shopping cart at (1036, 48) on img[alt='Cart']
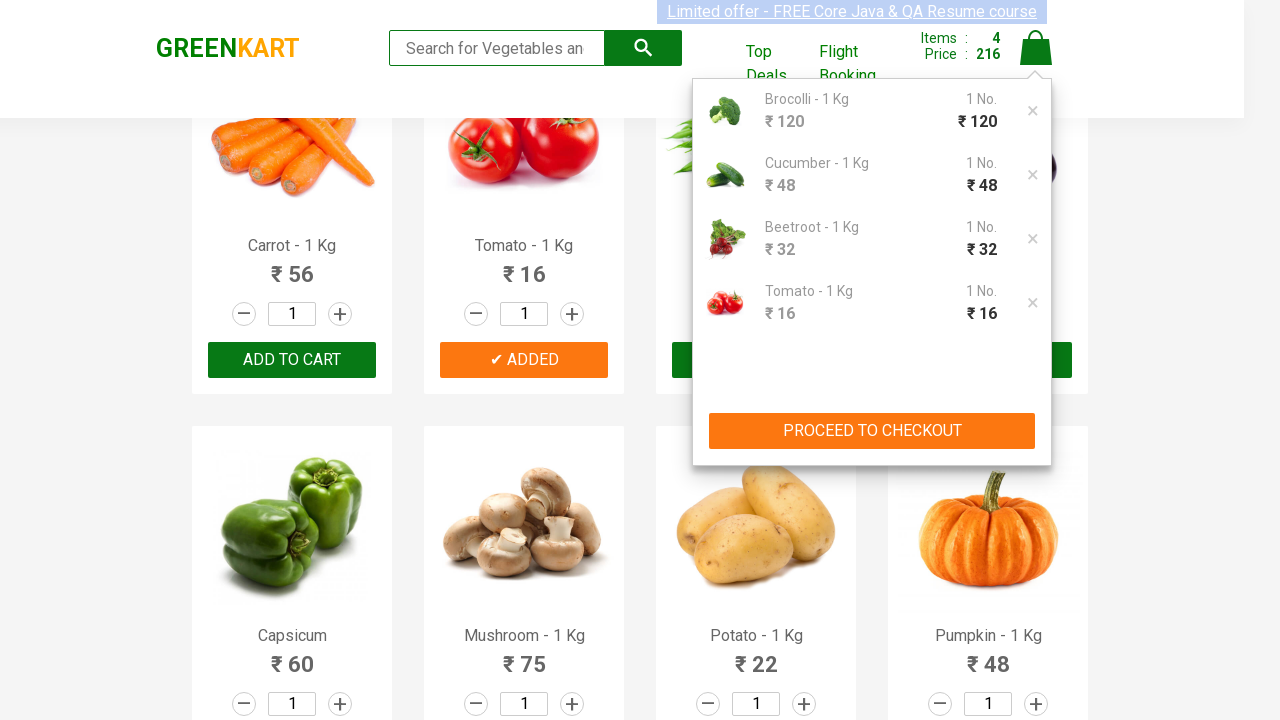

Clicked PROCEED TO CHECKOUT button at (872, 431) on button:has-text('PROCEED TO CHECKOUT')
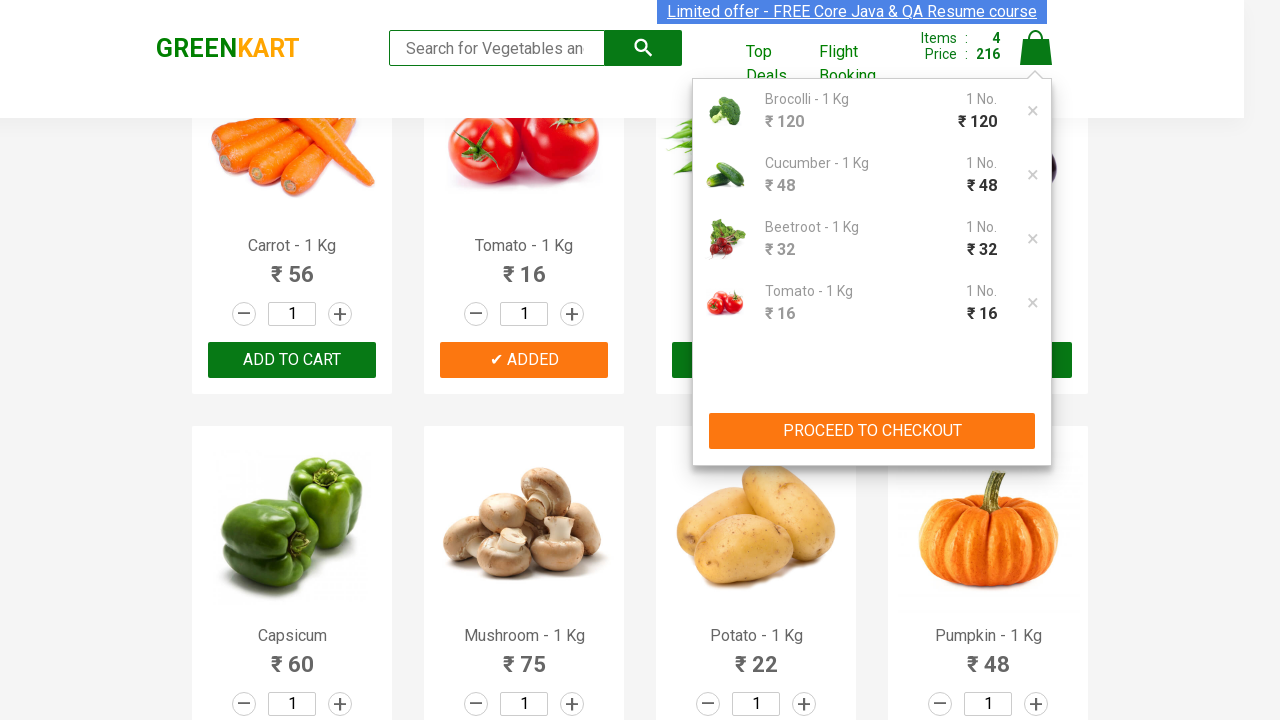

Entered promo code 'rahulshettyacademy' in the promo code field on input[placeholder='Enter promo code']
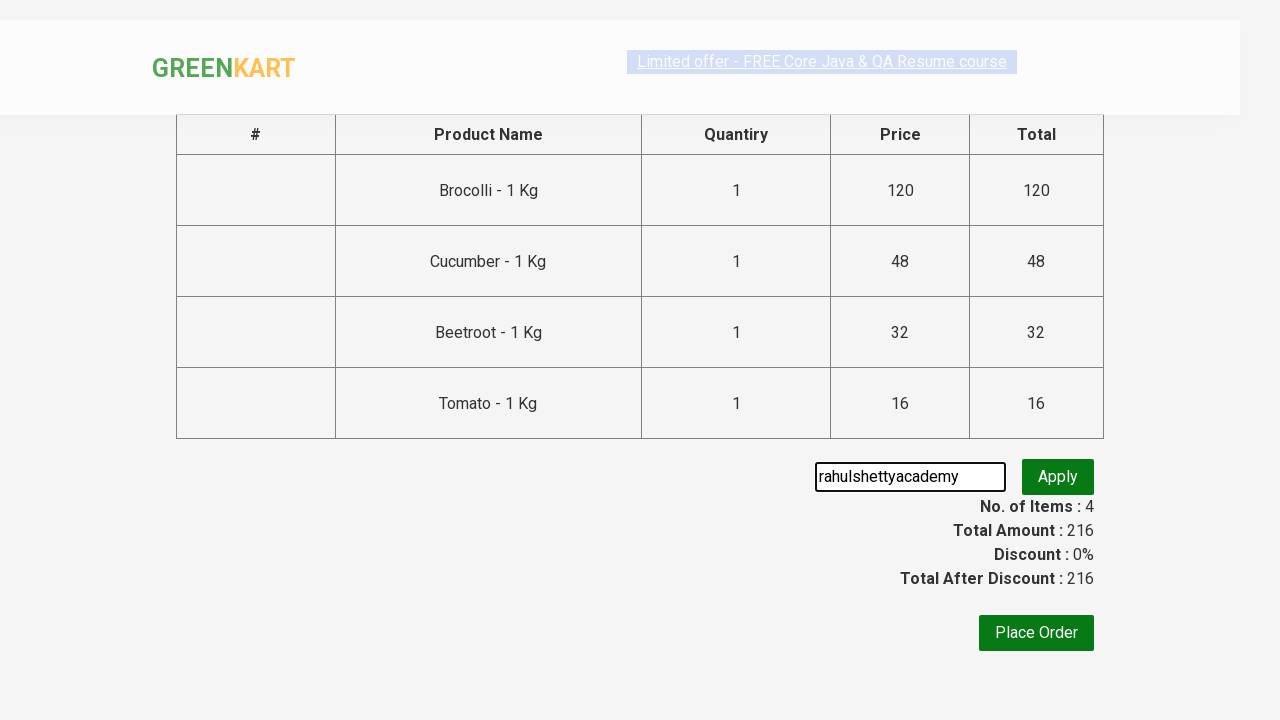

Clicked Apply button to apply the promo code at (1058, 477) on .promoBtn
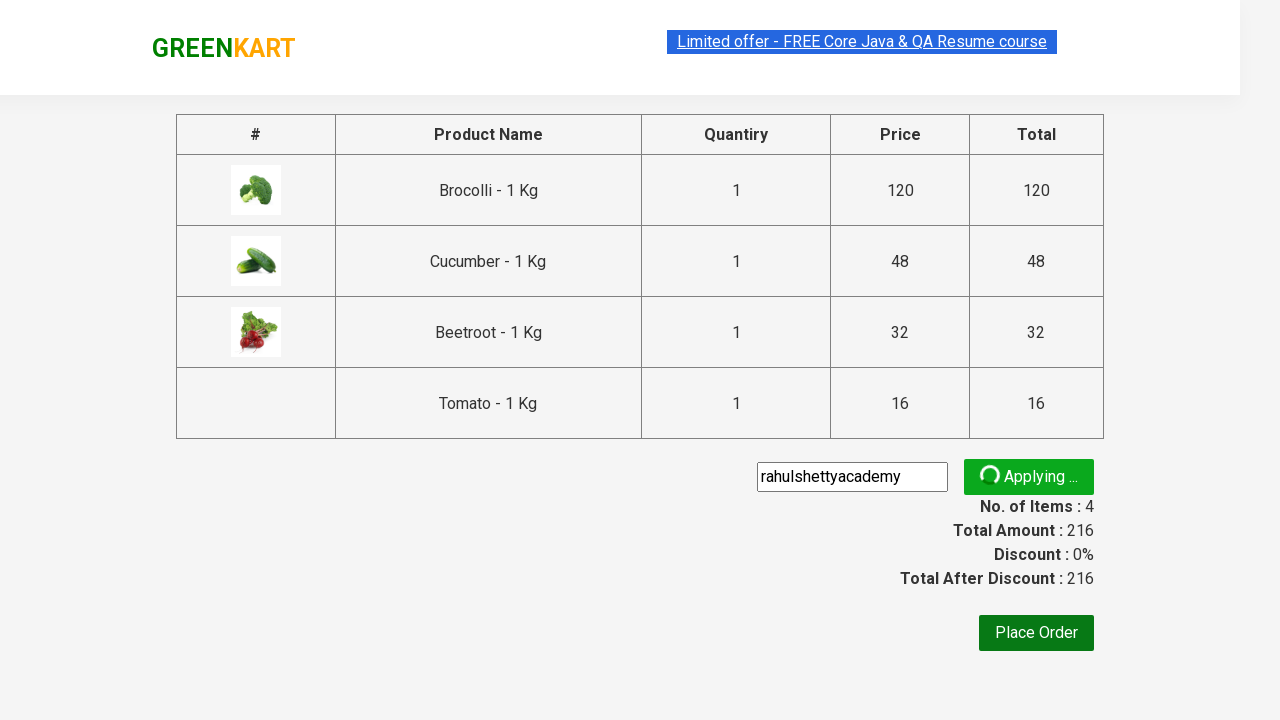

Verified promo code was applied and discount information is displayed
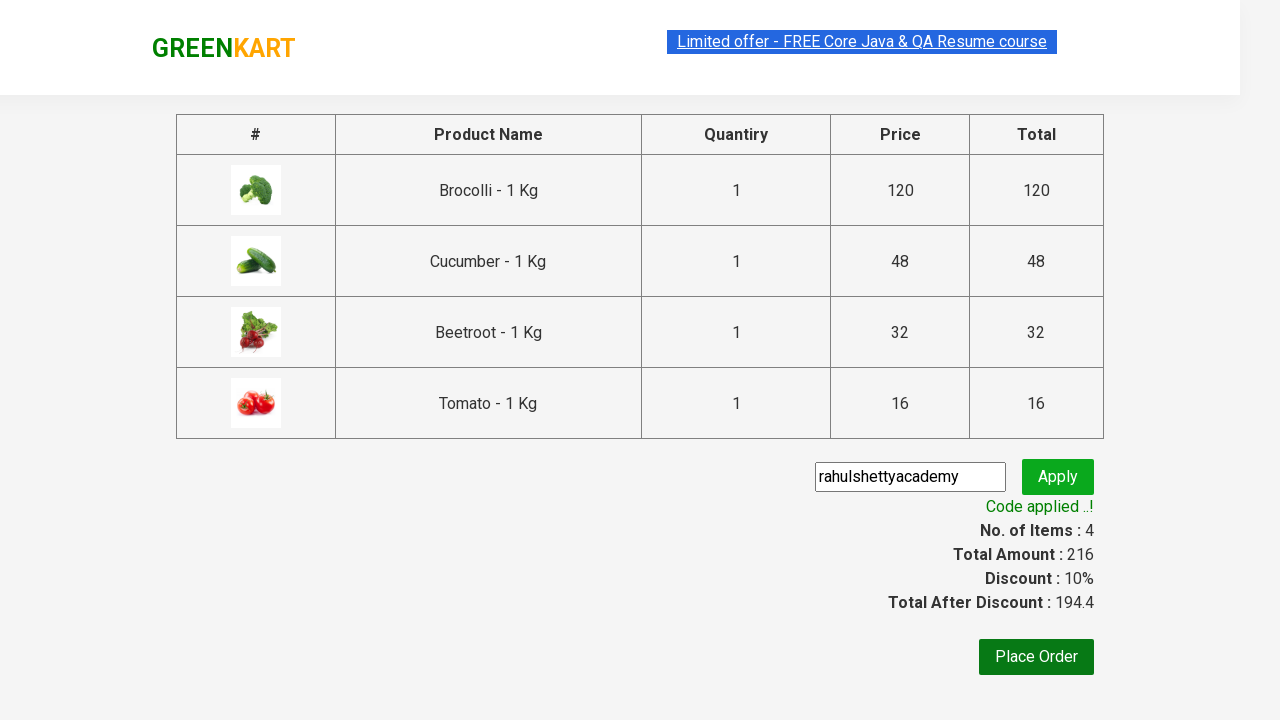

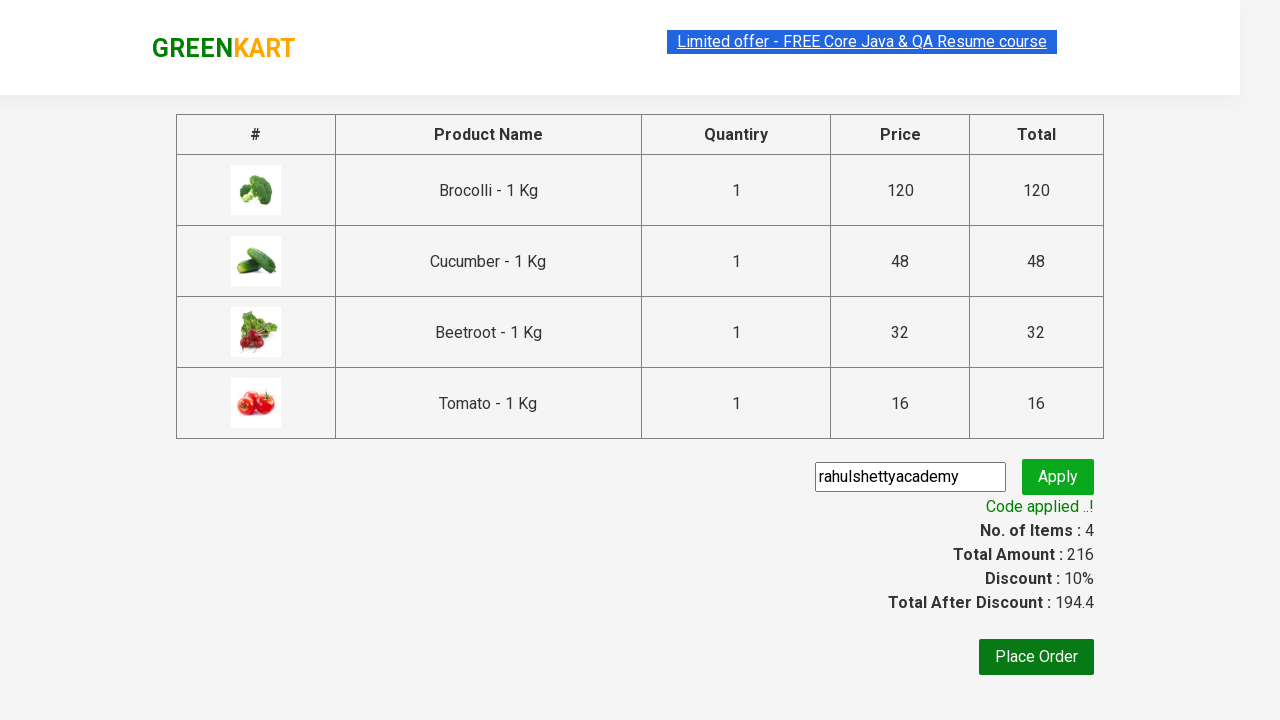